Tests JavaScript prompt alert functionality by clicking the JS Prompt button, entering text into the prompt dialog, and accepting it

Starting URL: https://the-internet.herokuapp.com/javascript_alerts

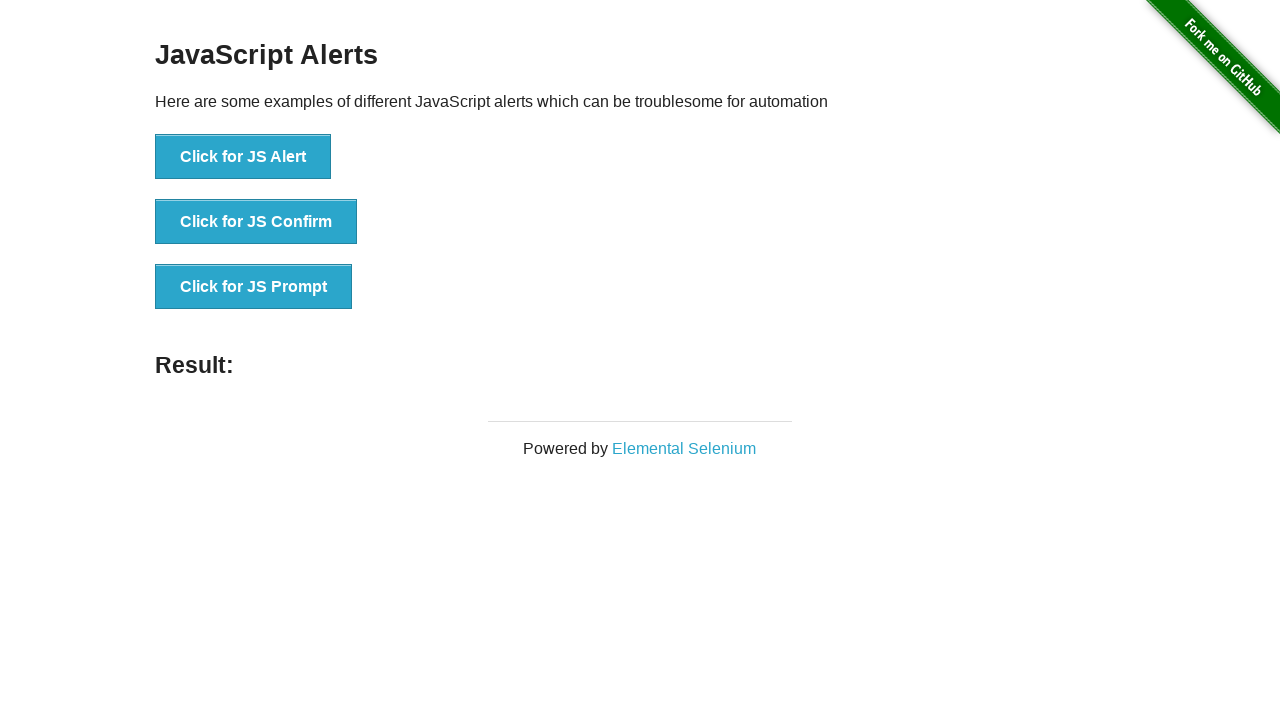

Clicked the JS Prompt button (third button in the list) at (254, 287) on xpath=//*[@id='content']/div/ul/li[3]/button
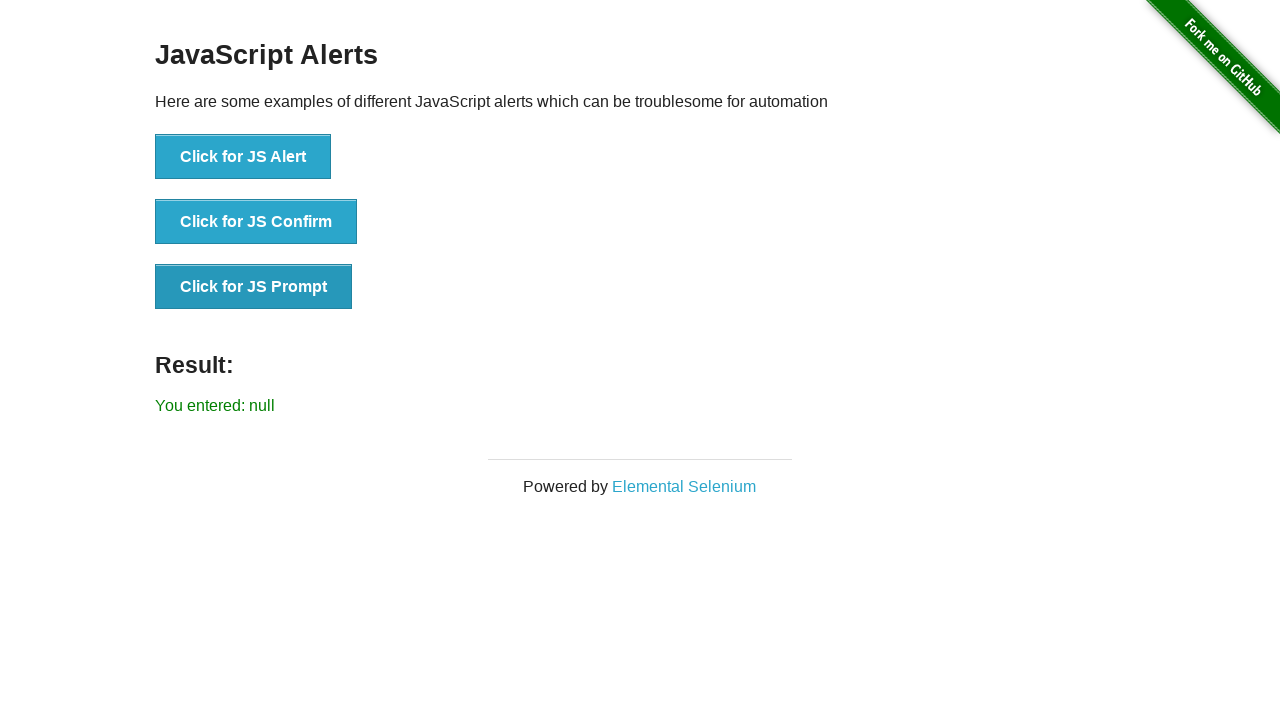

Set up dialog handler to accept prompt with text 'Monika'
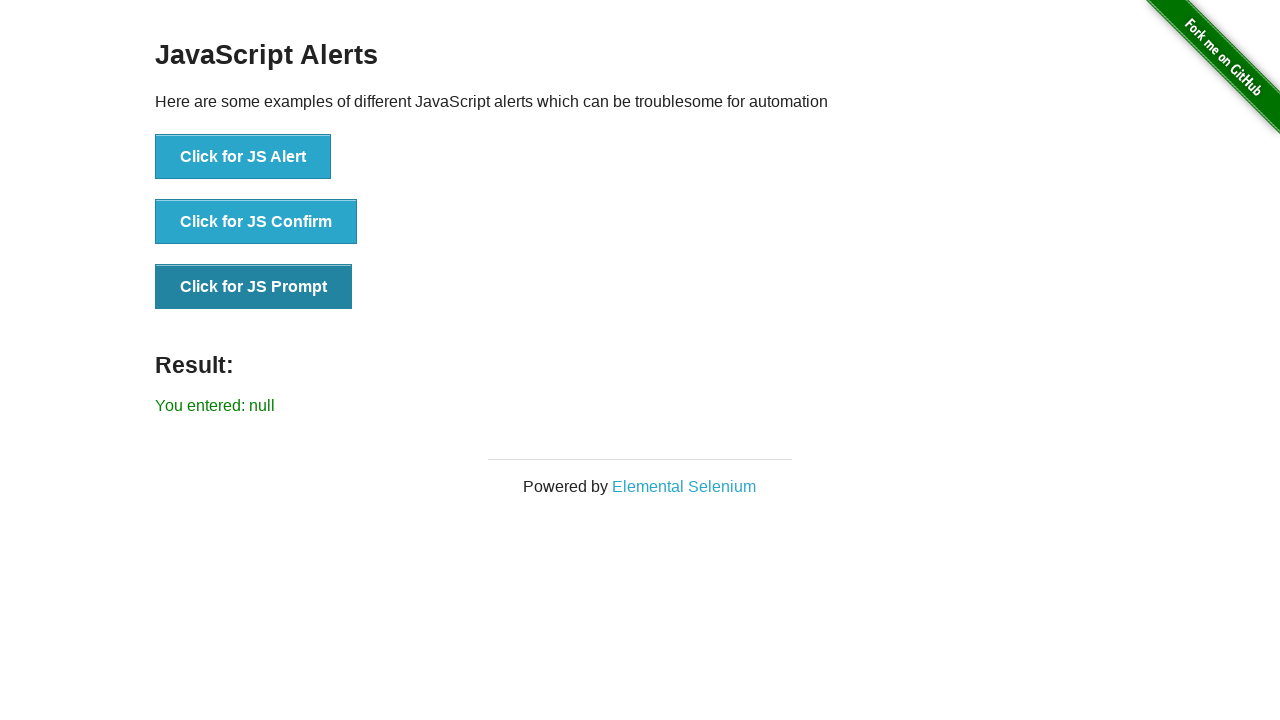

Clicked the JS Prompt button to trigger the prompt dialog at (254, 287) on button:has-text('Click for JS Prompt')
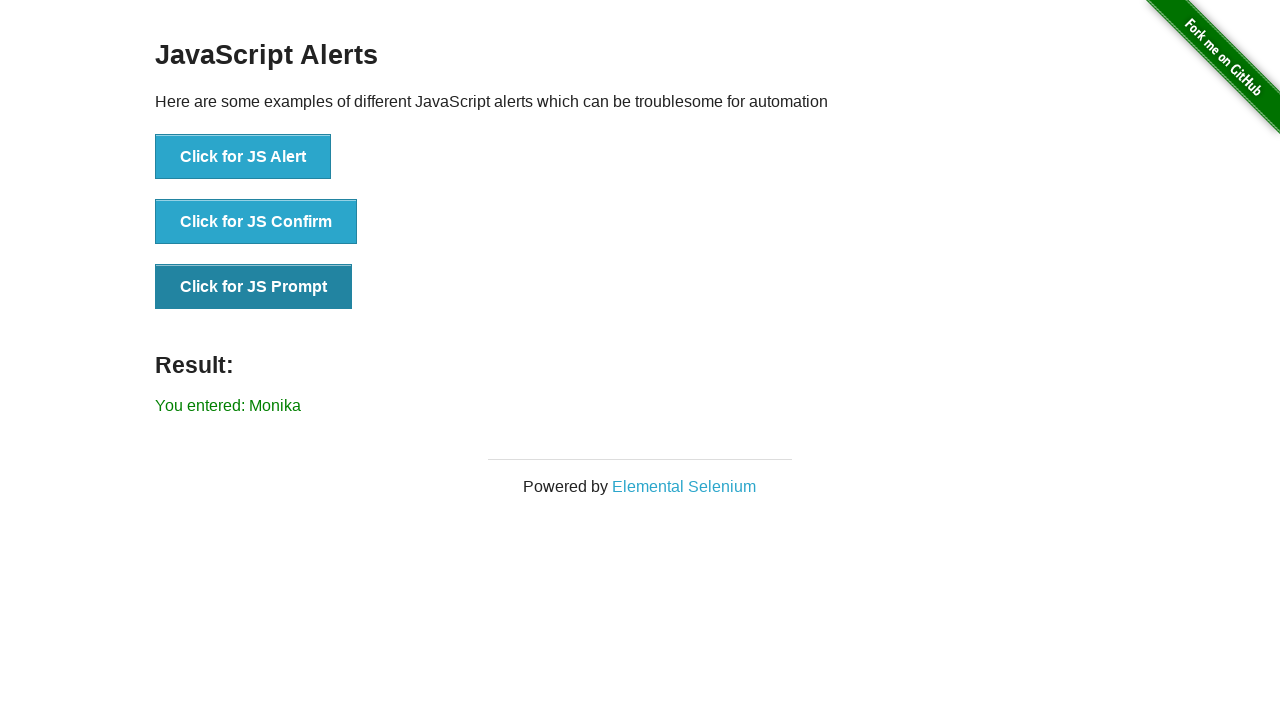

Prompt result appeared on the page
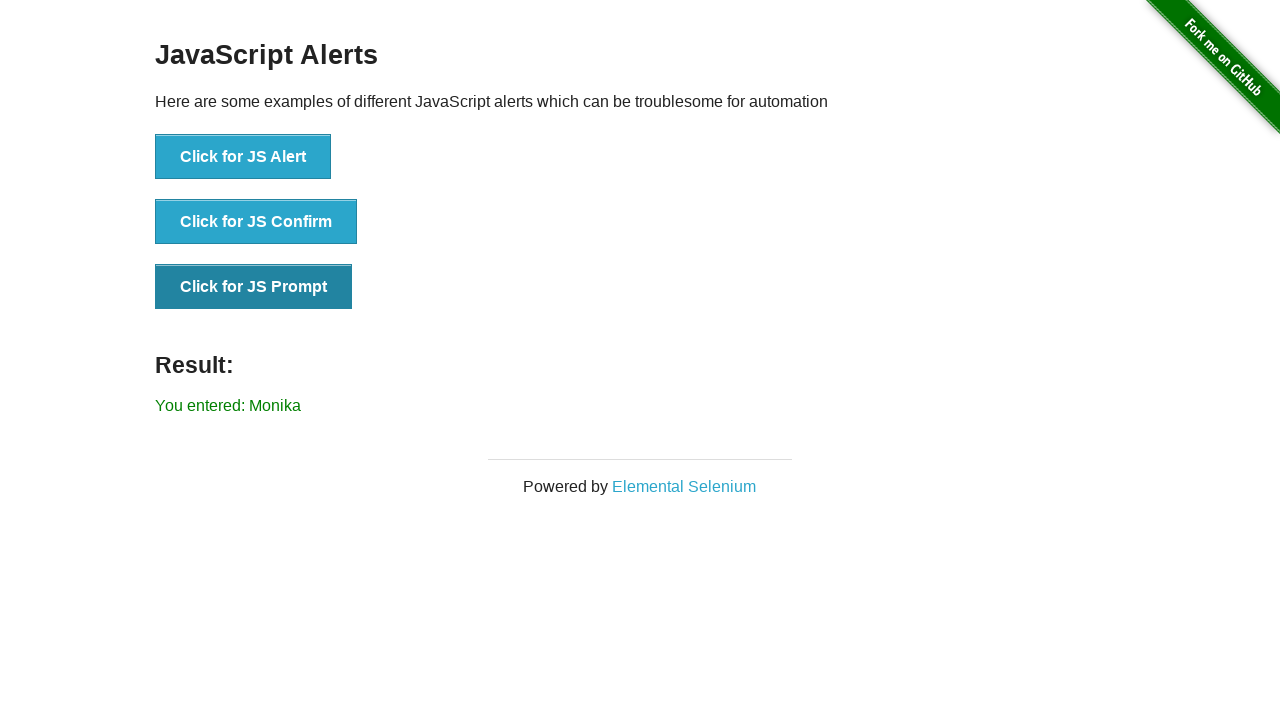

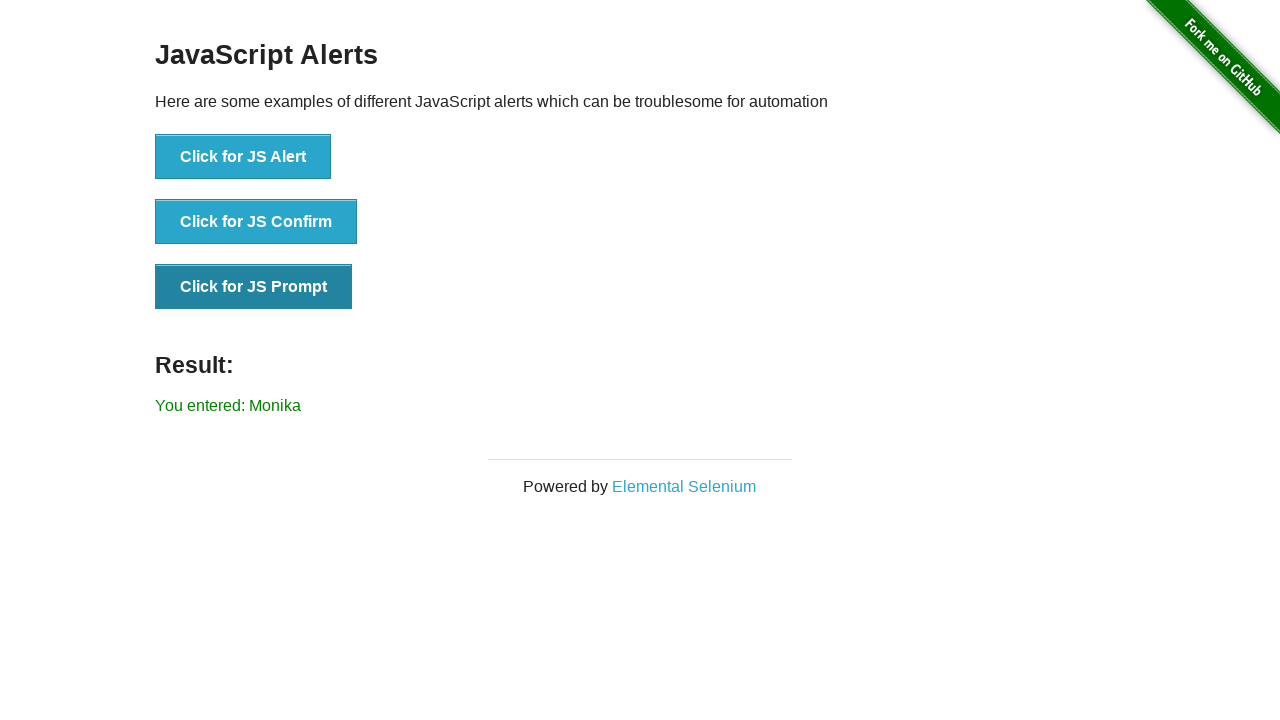